Tests form submission on an Angular practice page by filling name, email fields, selecting dropdown options, and submitting the form

Starting URL: https://rahulshettyacademy.com/angularpractice/

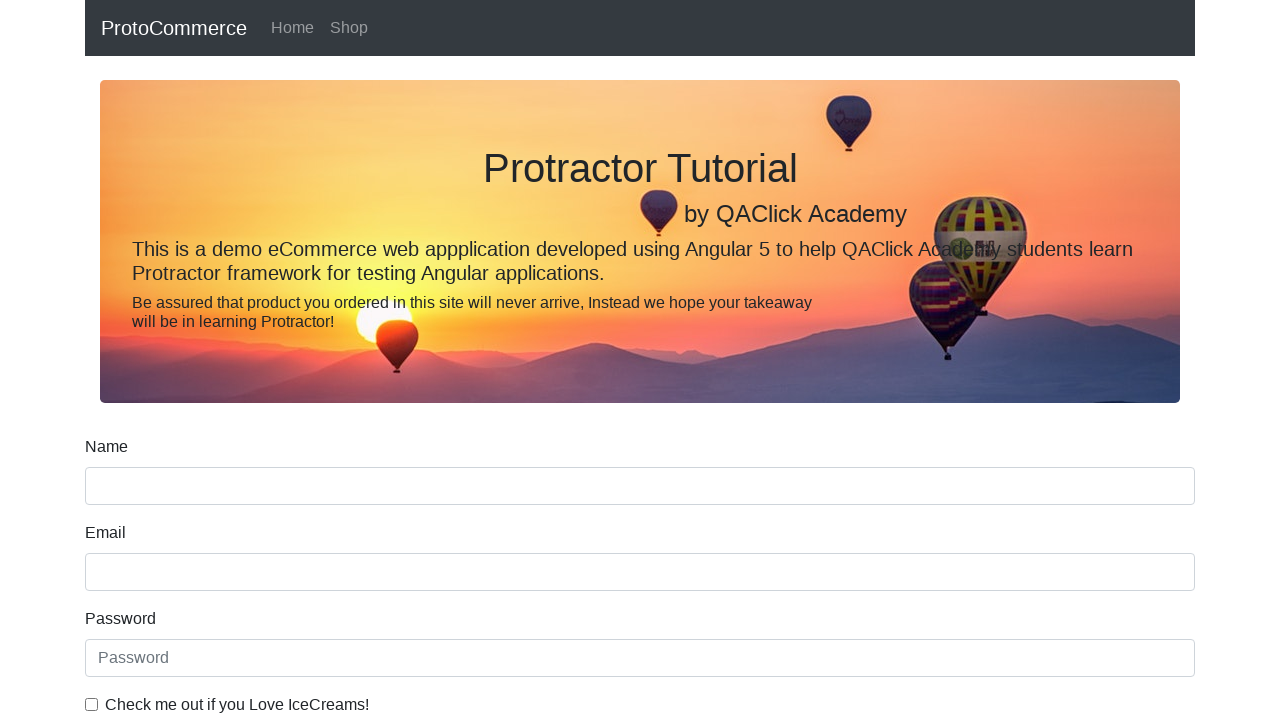

Filled name field with 'Rahul' on input[name='name']
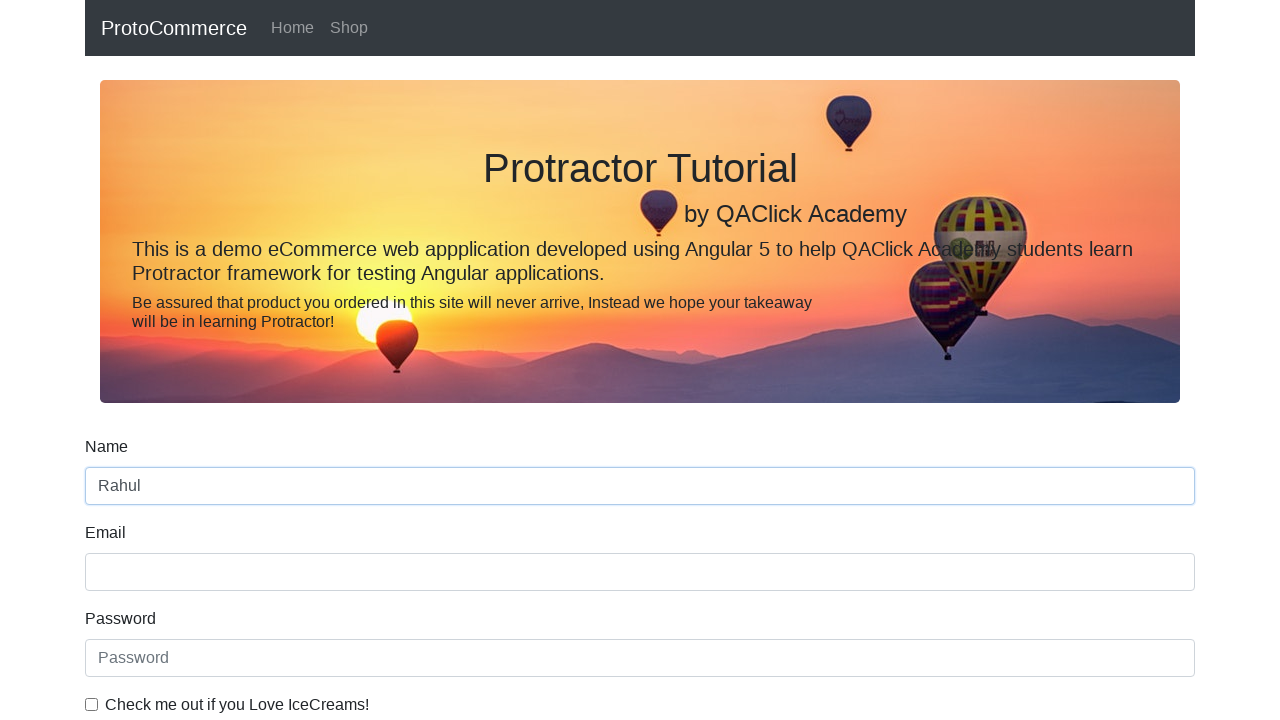

Filled email field with 'testuser@example.com' on input[name='email']
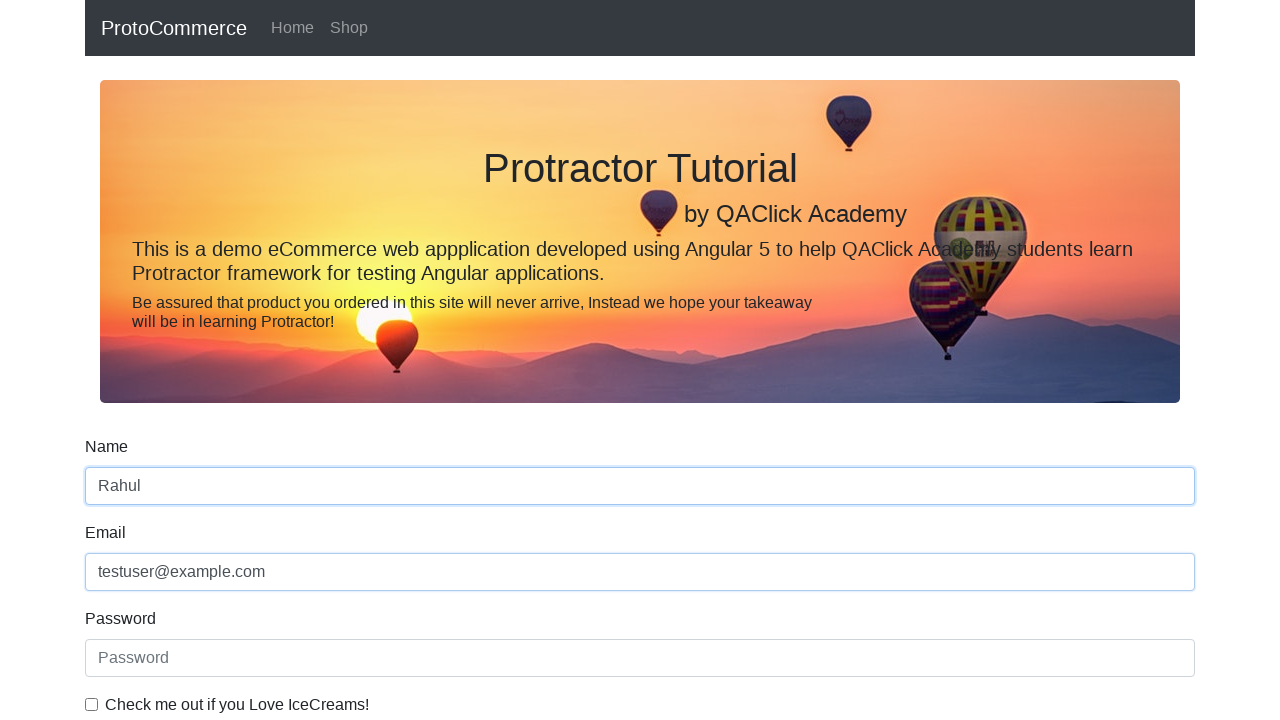

Checked the example checkbox at (92, 704) on #exampleCheck1
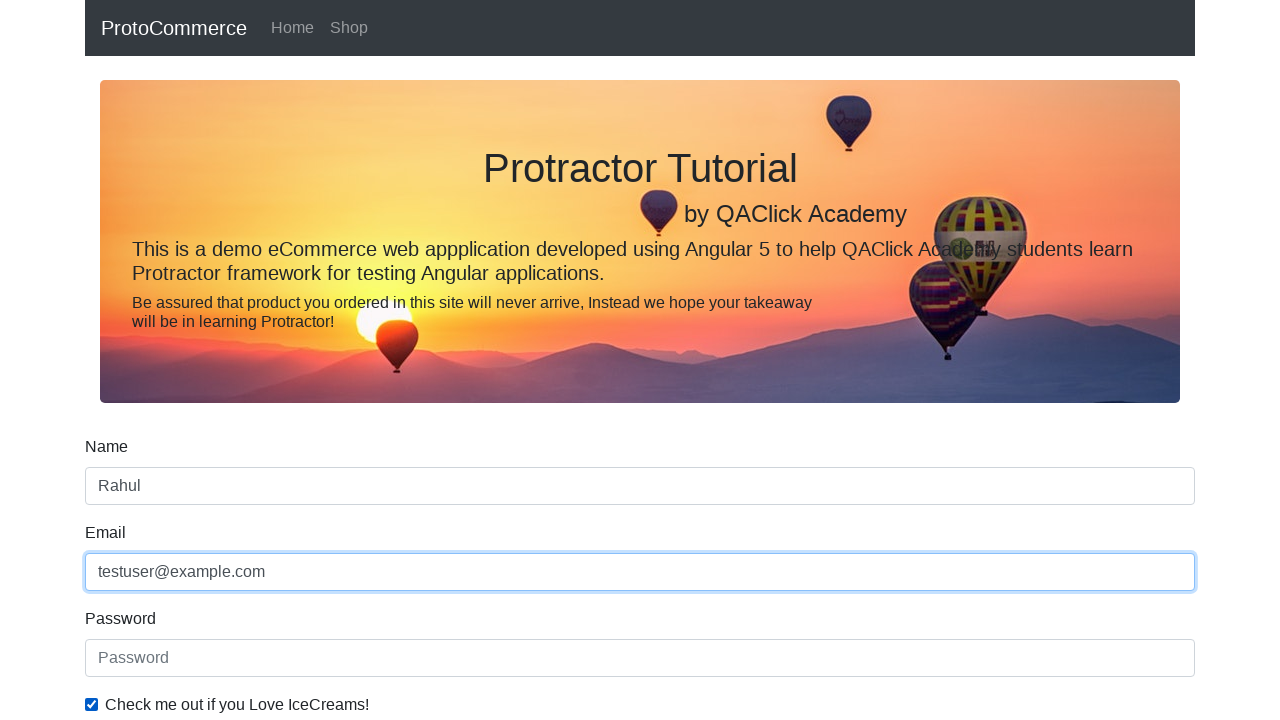

Selected 'Female' from dropdown by label on #exampleFormControlSelect1
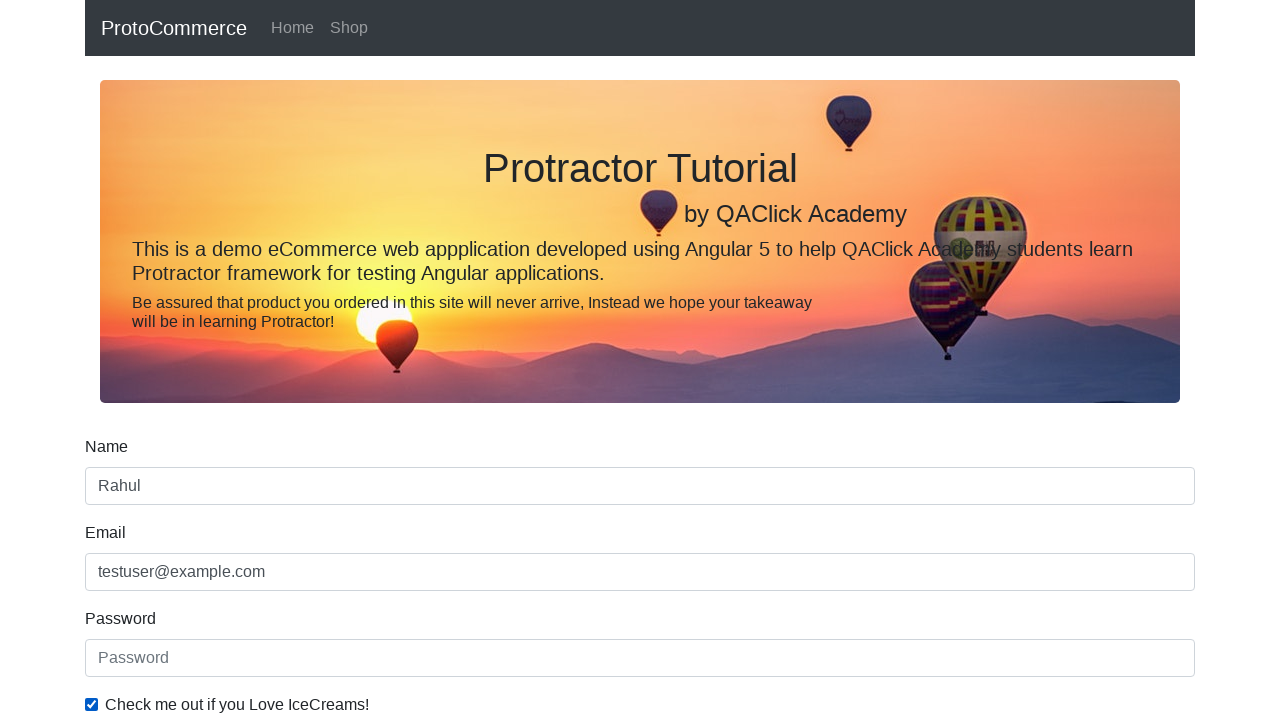

Selected first option from dropdown by index on #exampleFormControlSelect1
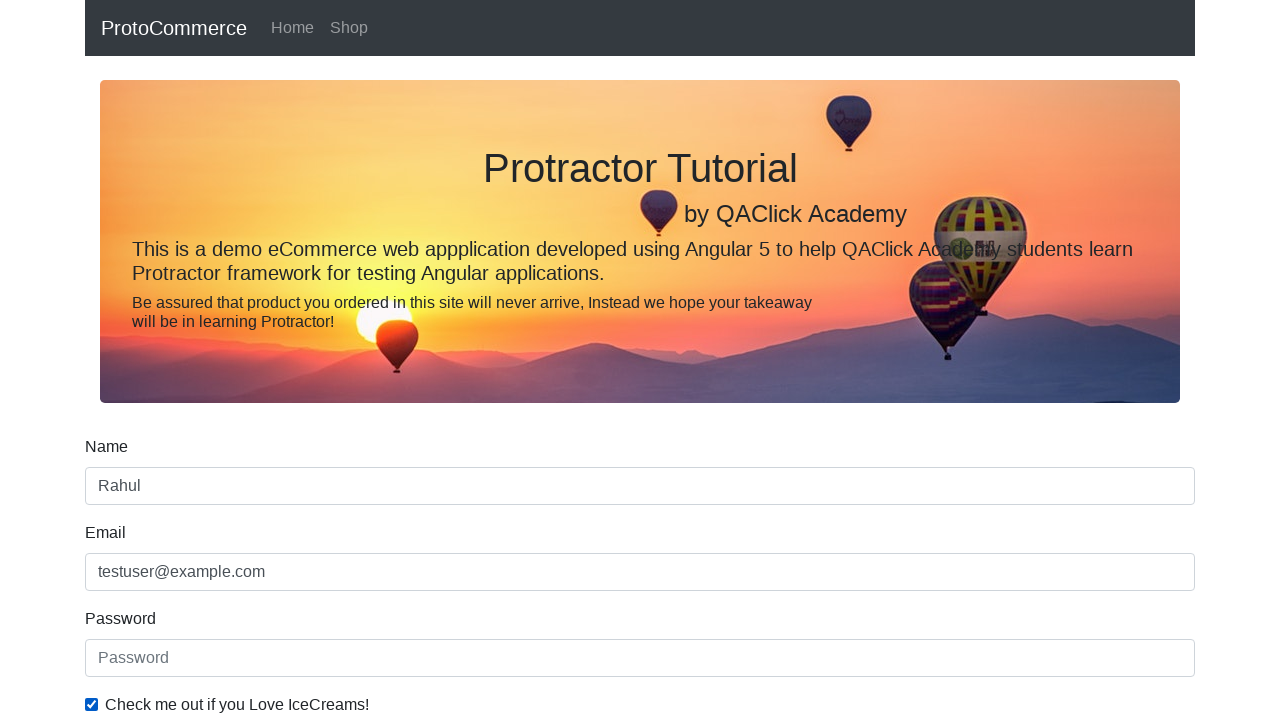

Clicked submit button to submit the form at (123, 491) on xpath=//input[@type='submit']
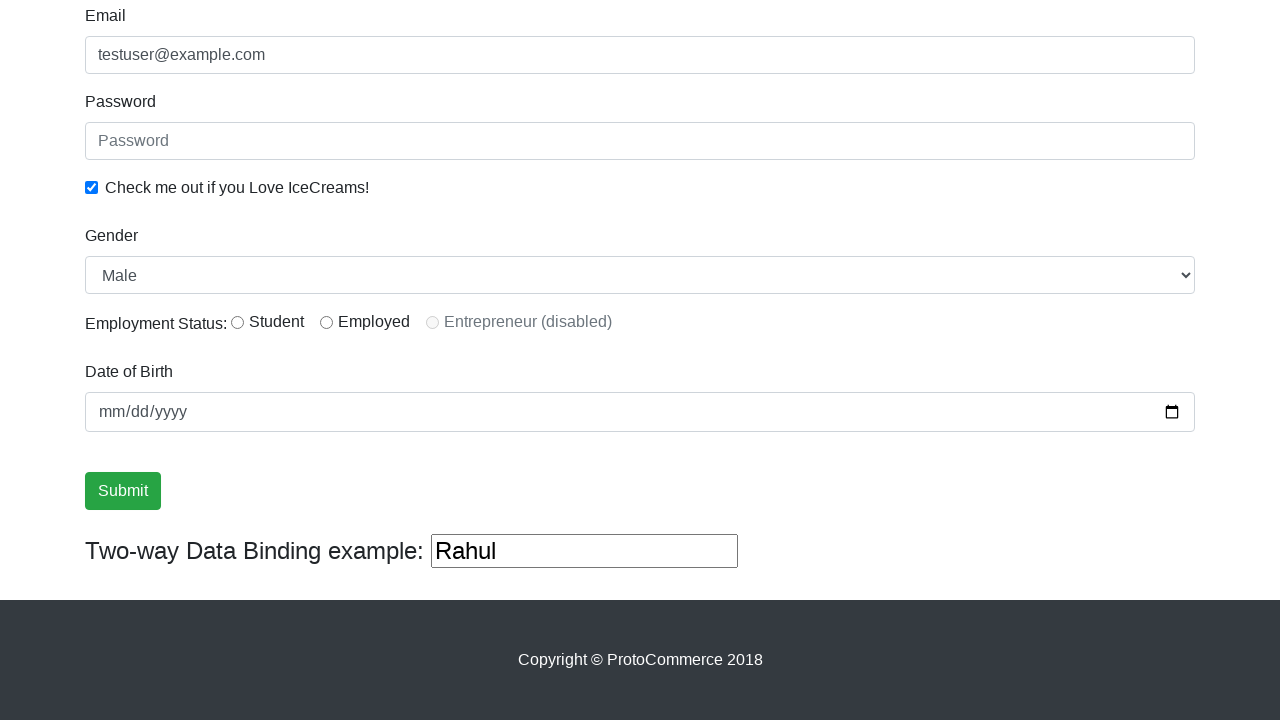

Success message appeared on the page
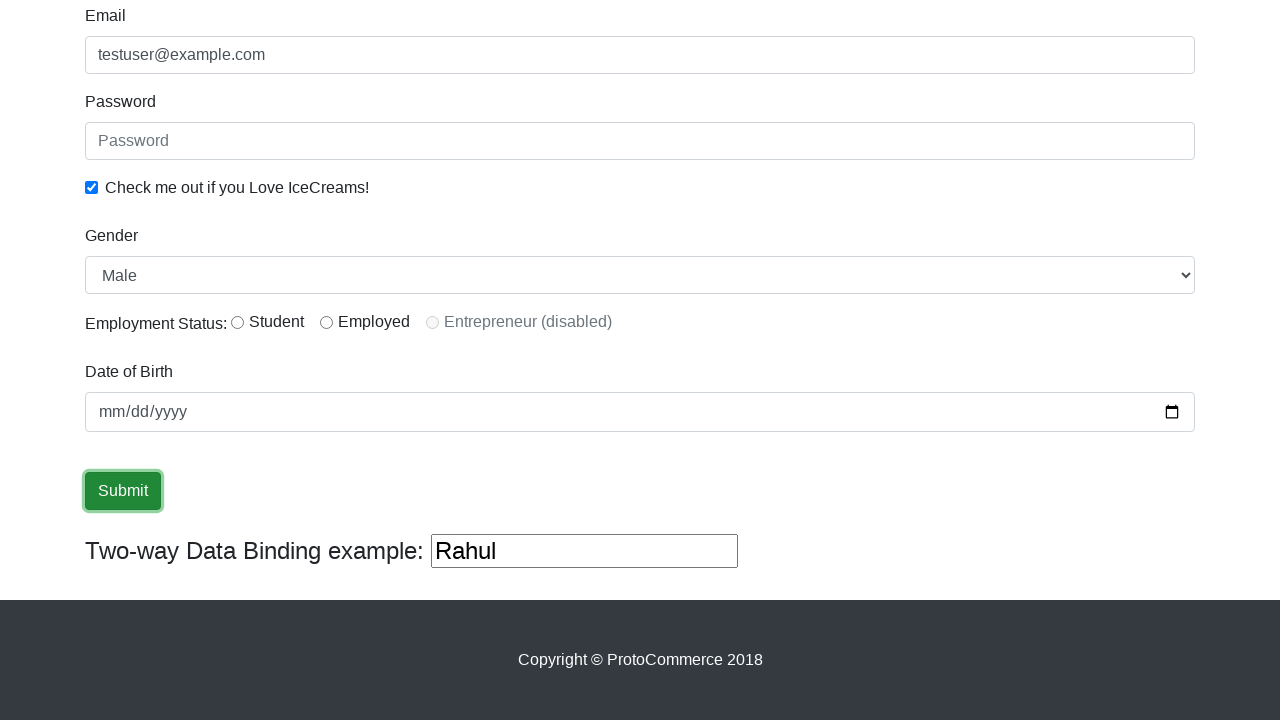

Retrieved success message text: '
                    ×
                    Success! The Form has been submitted successfully!.
                  '
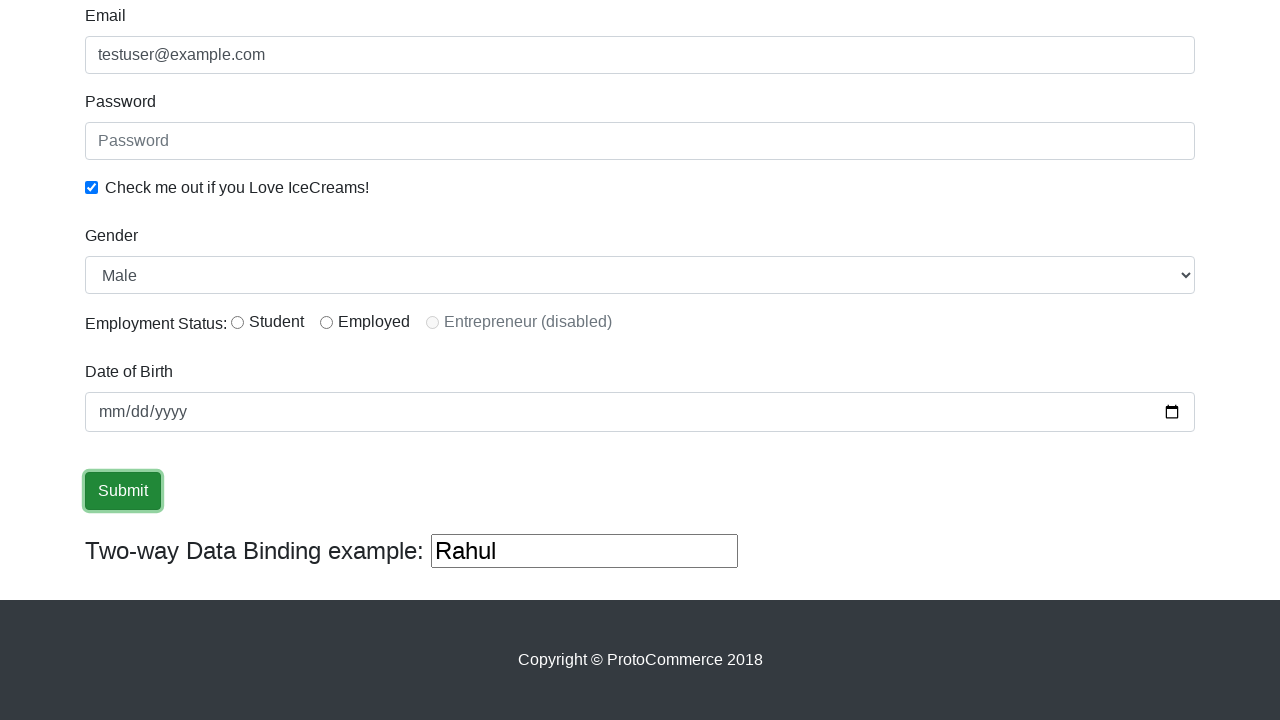

Verified that success message contains 'success'
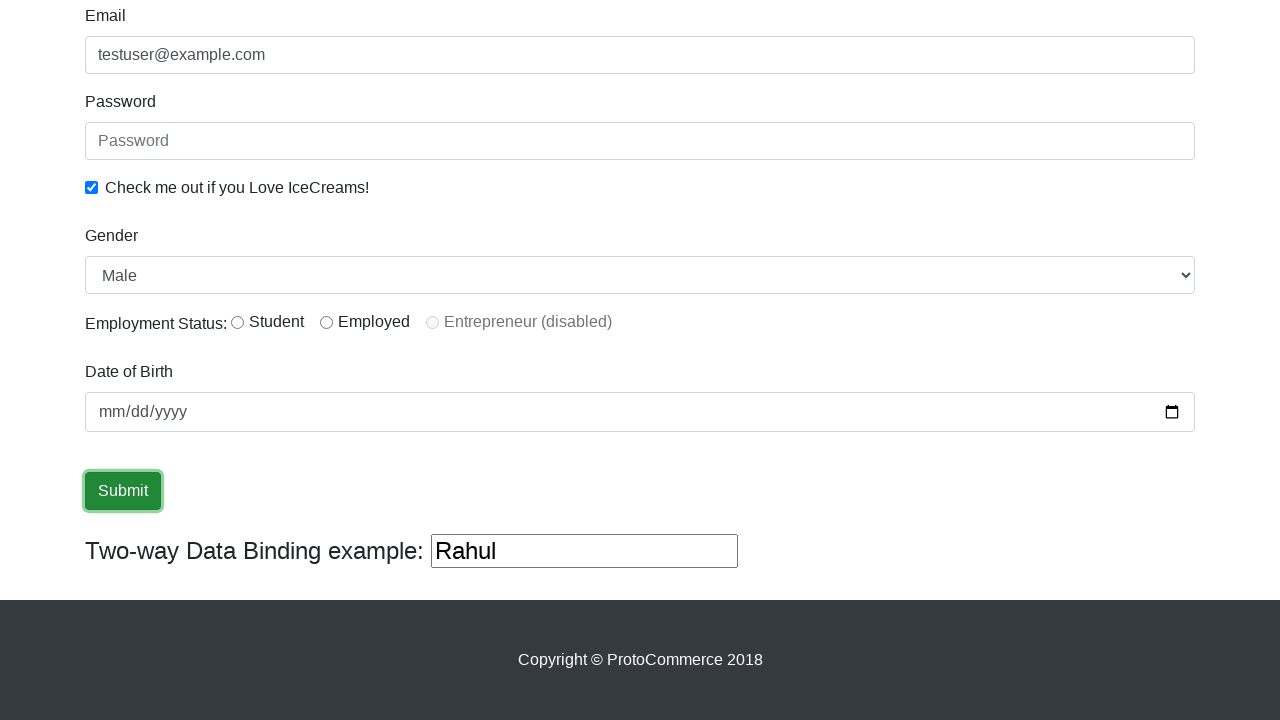

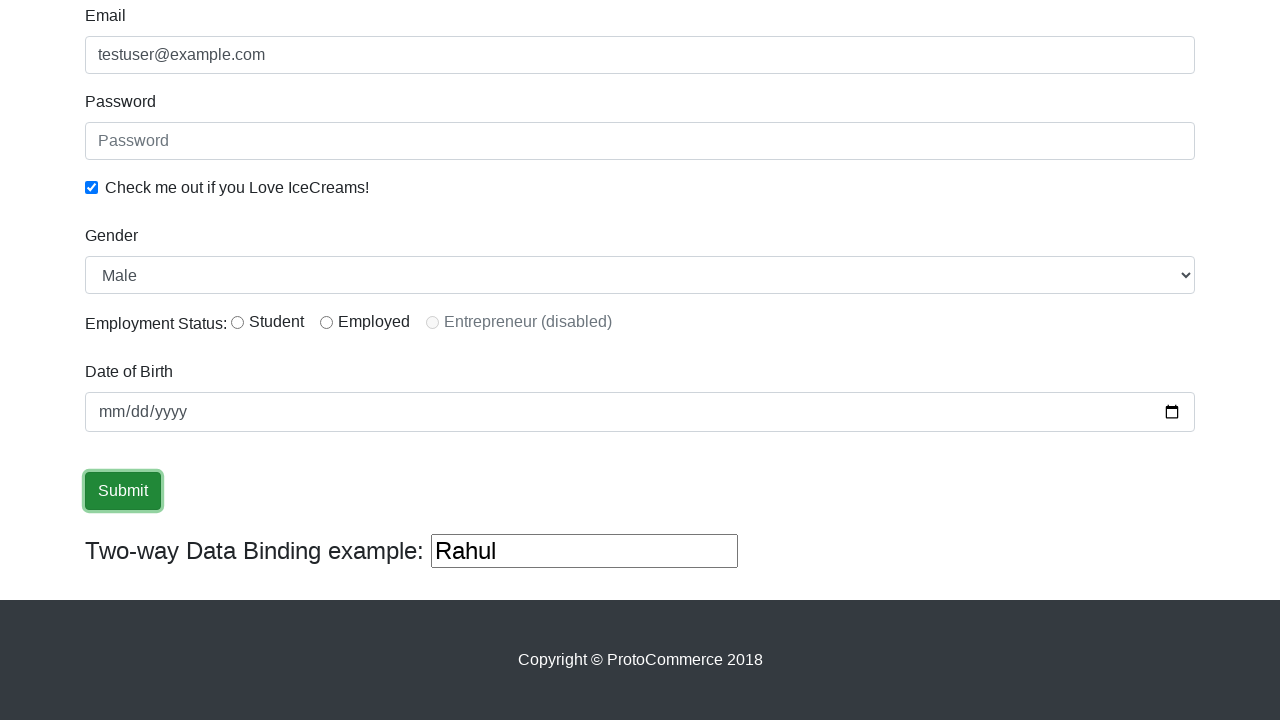